Demonstrates XPath traversal techniques by locating elements through sibling and parent relationships on an automation practice page

Starting URL: https://rahulshettyacademy.com/AutomationPractice/

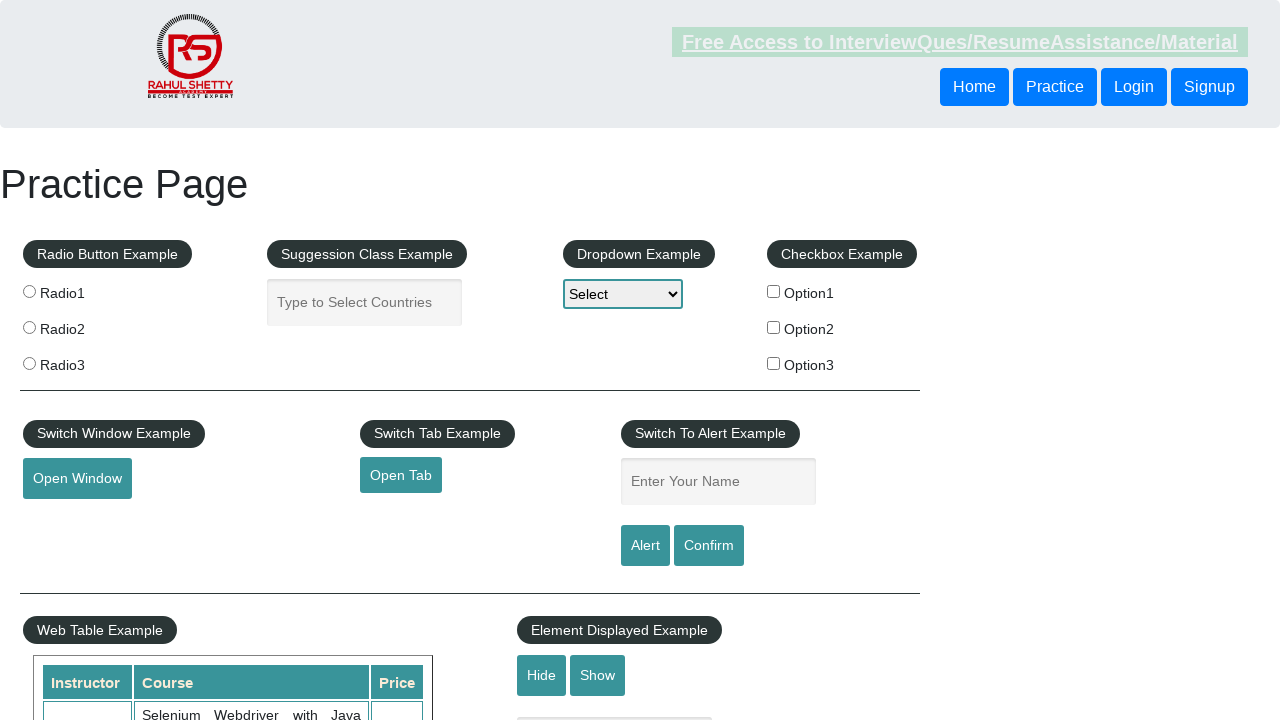

Navigated to automation practice page
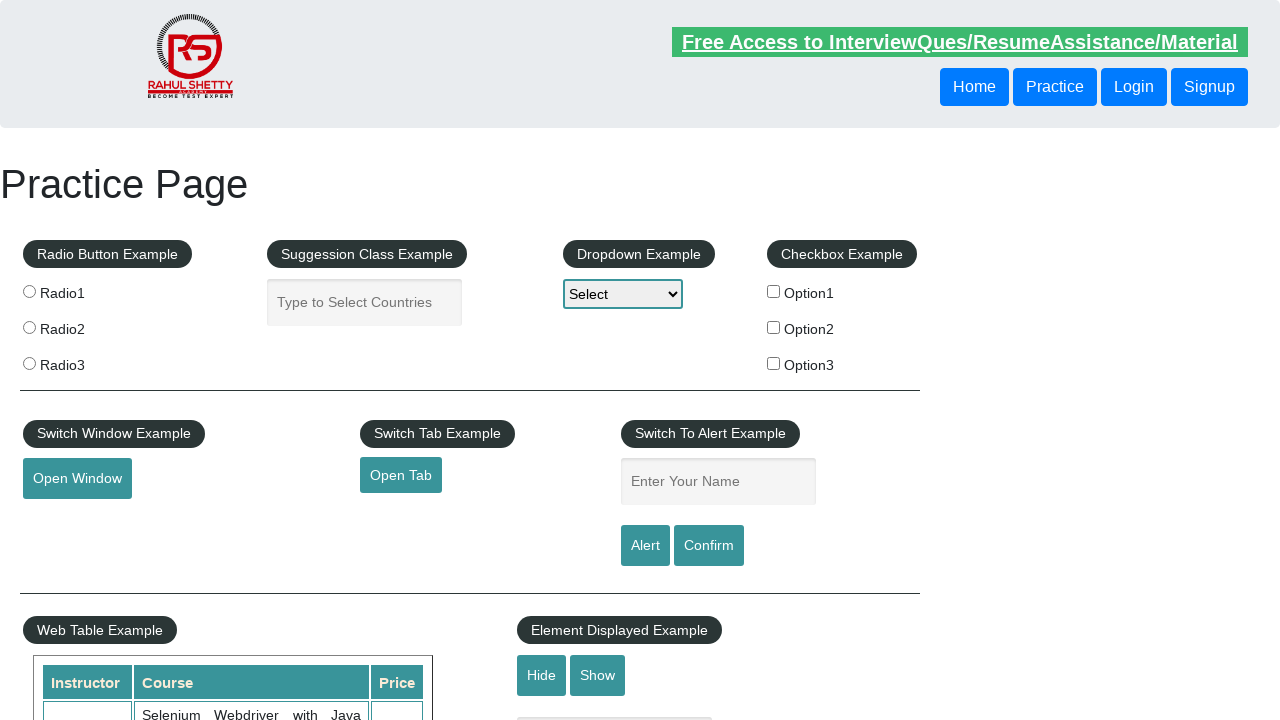

Retrieved text from first button's following sibling using XPath traversal
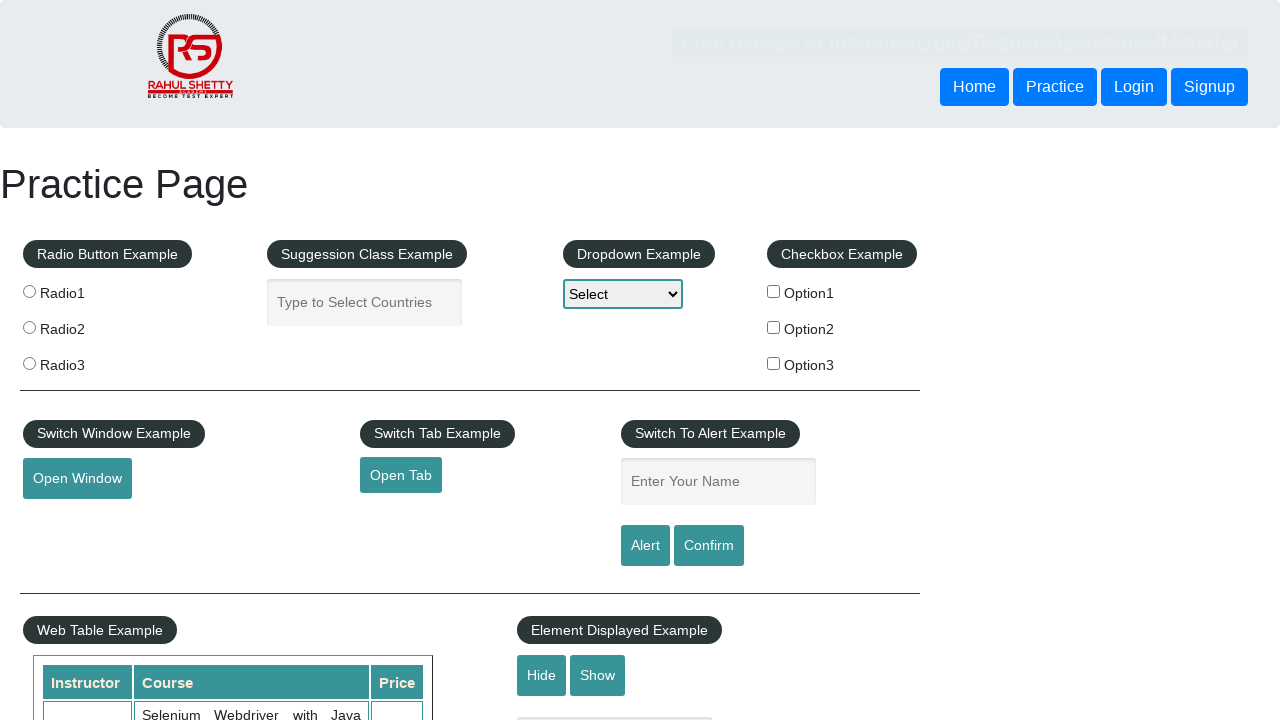

Retrieved text from second button by traversing to parent div and selecting child using XPath
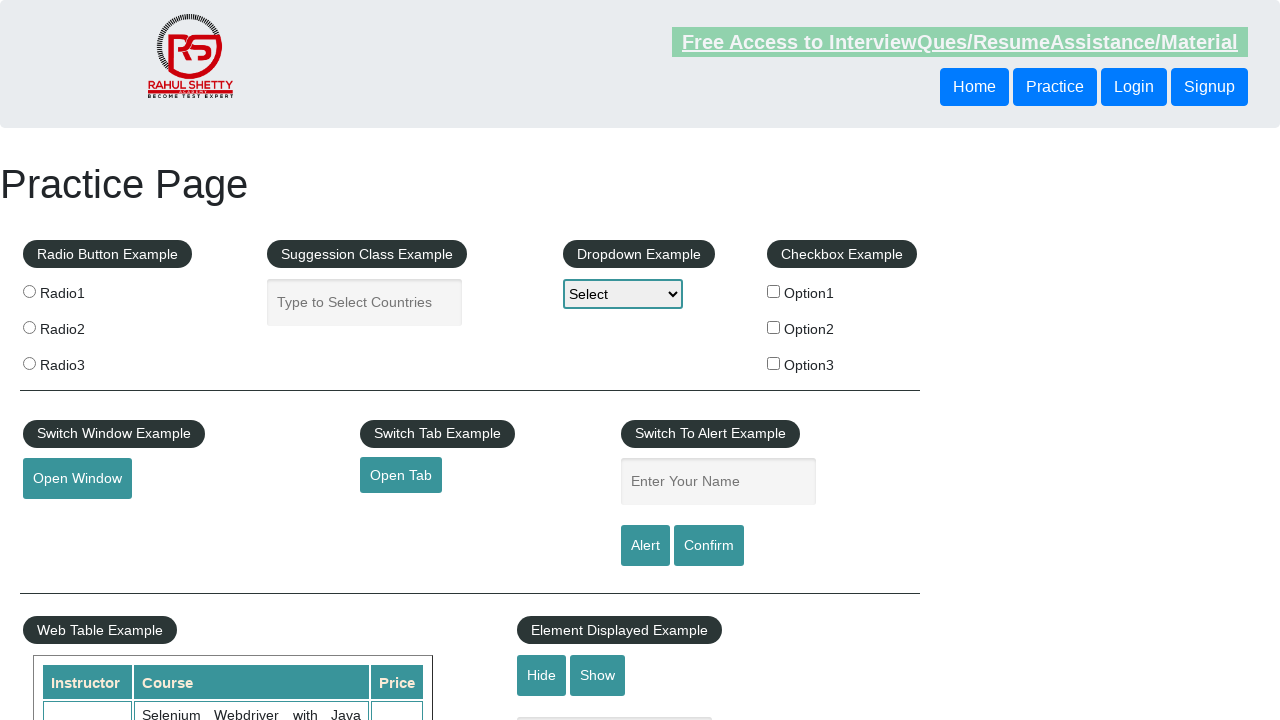

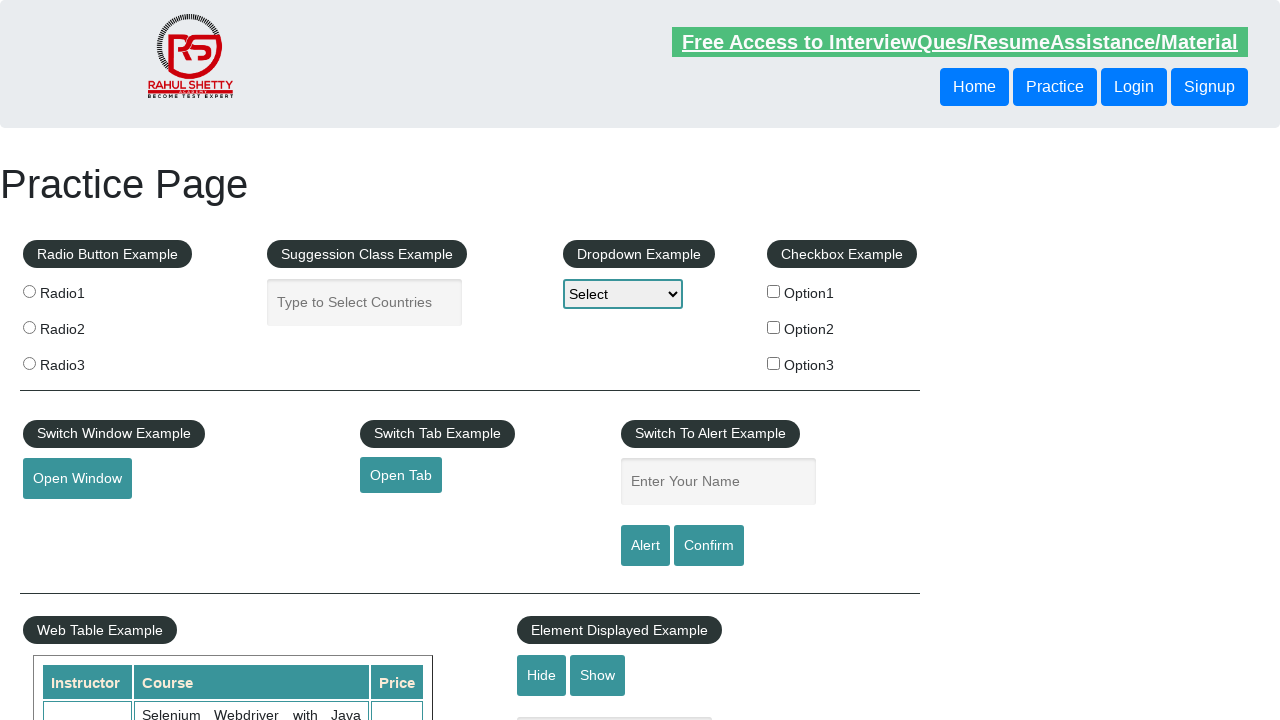